Tests the jQuery UI selectable widget by selecting multiple items using keyboard modifiers

Starting URL: https://jqueryui.com/selectable/

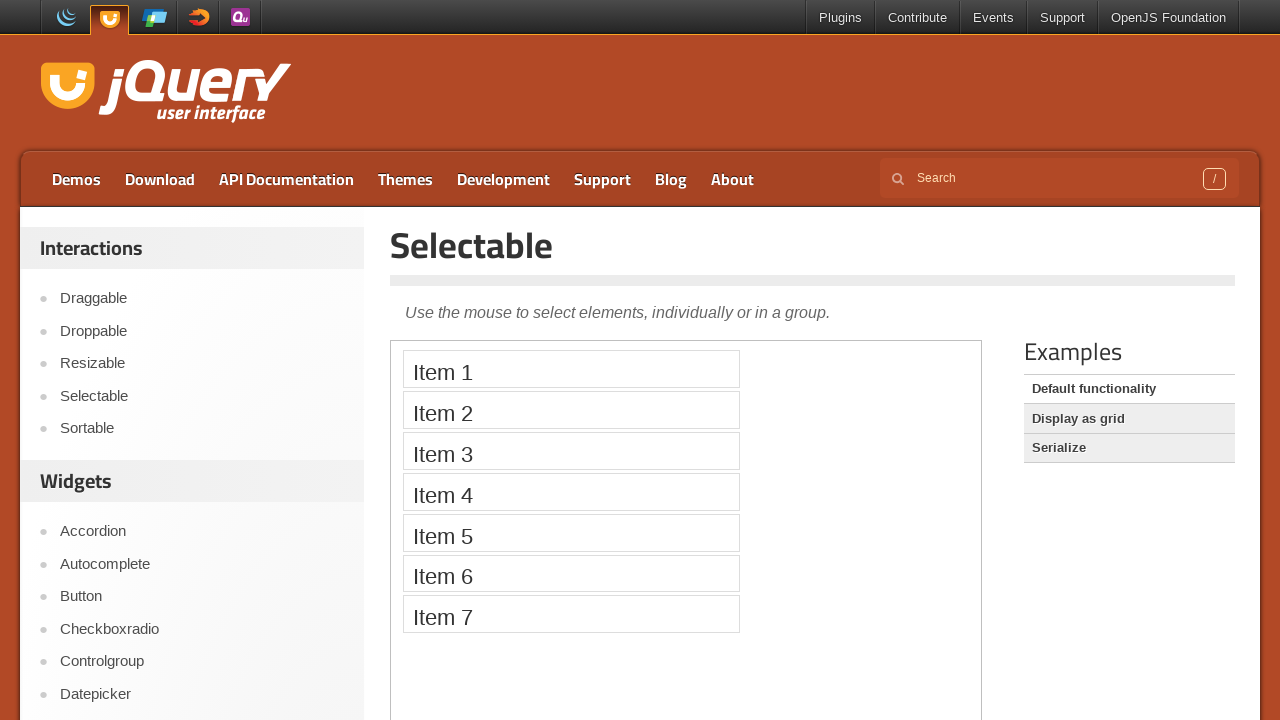

Located the iframe containing the selectable demo
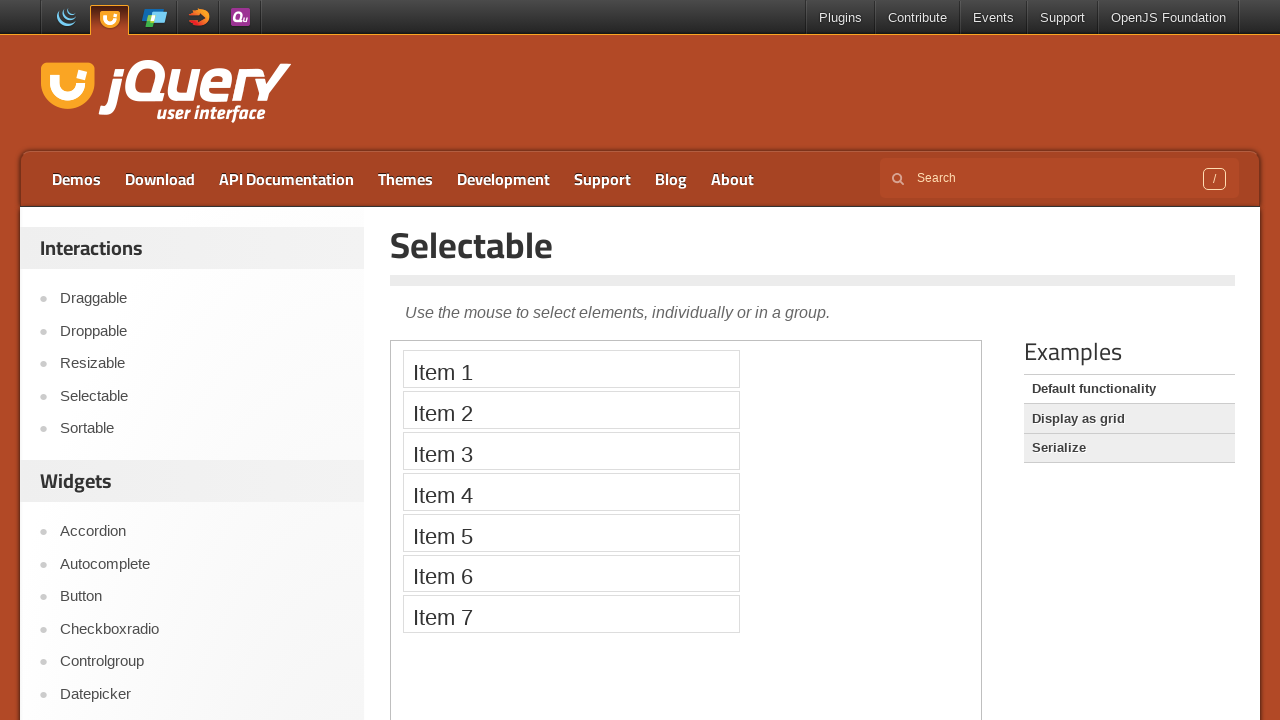

Set frame_page reference to the iframe
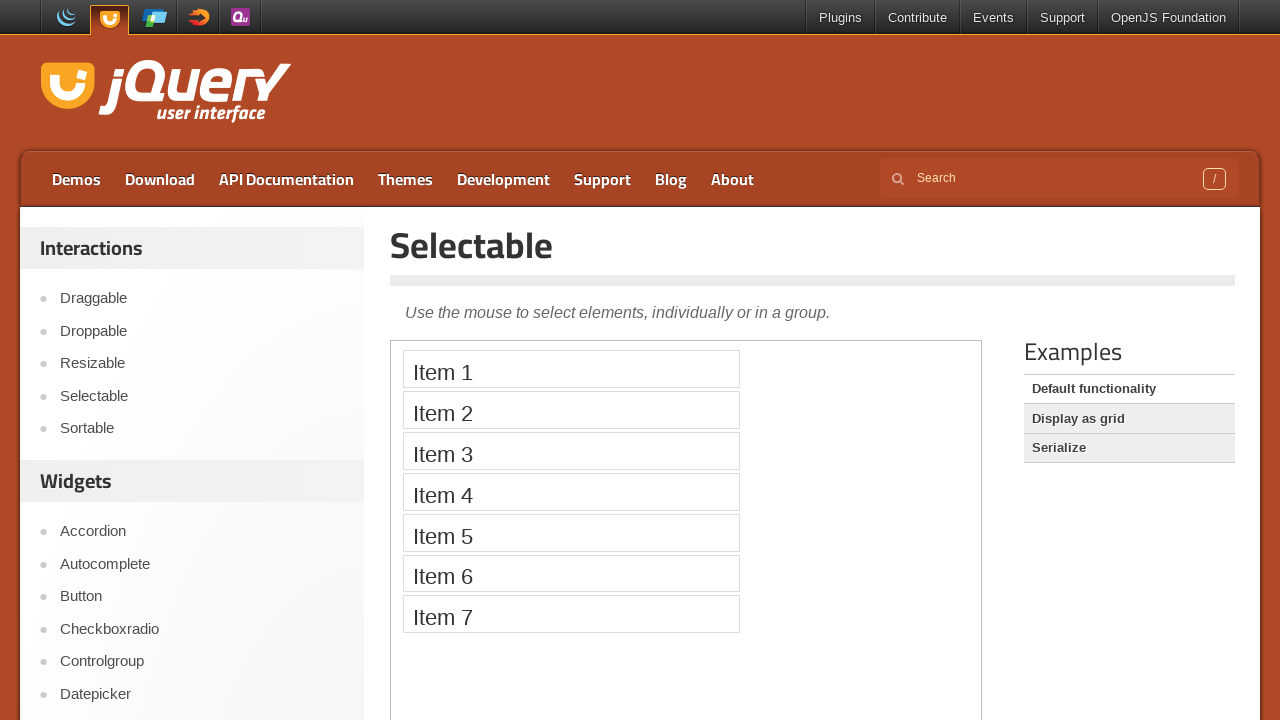

Located Item 1 in the selectable list
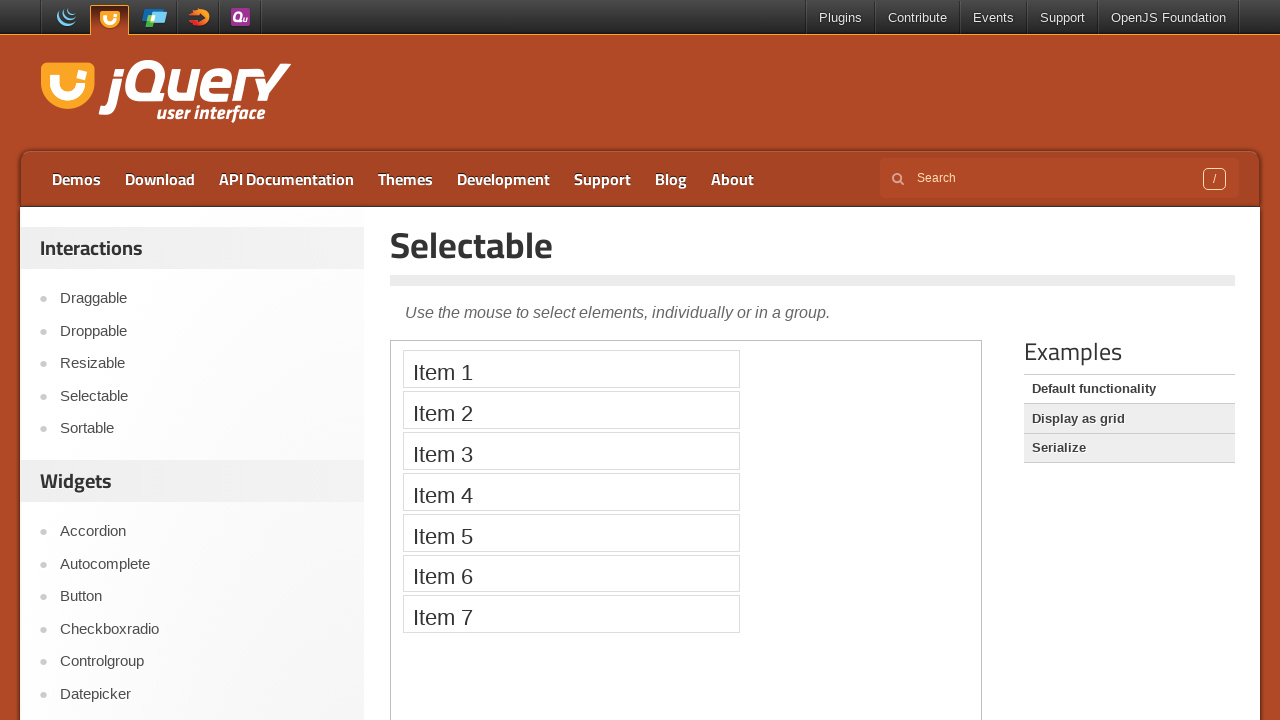

Located Item 3 in the selectable list
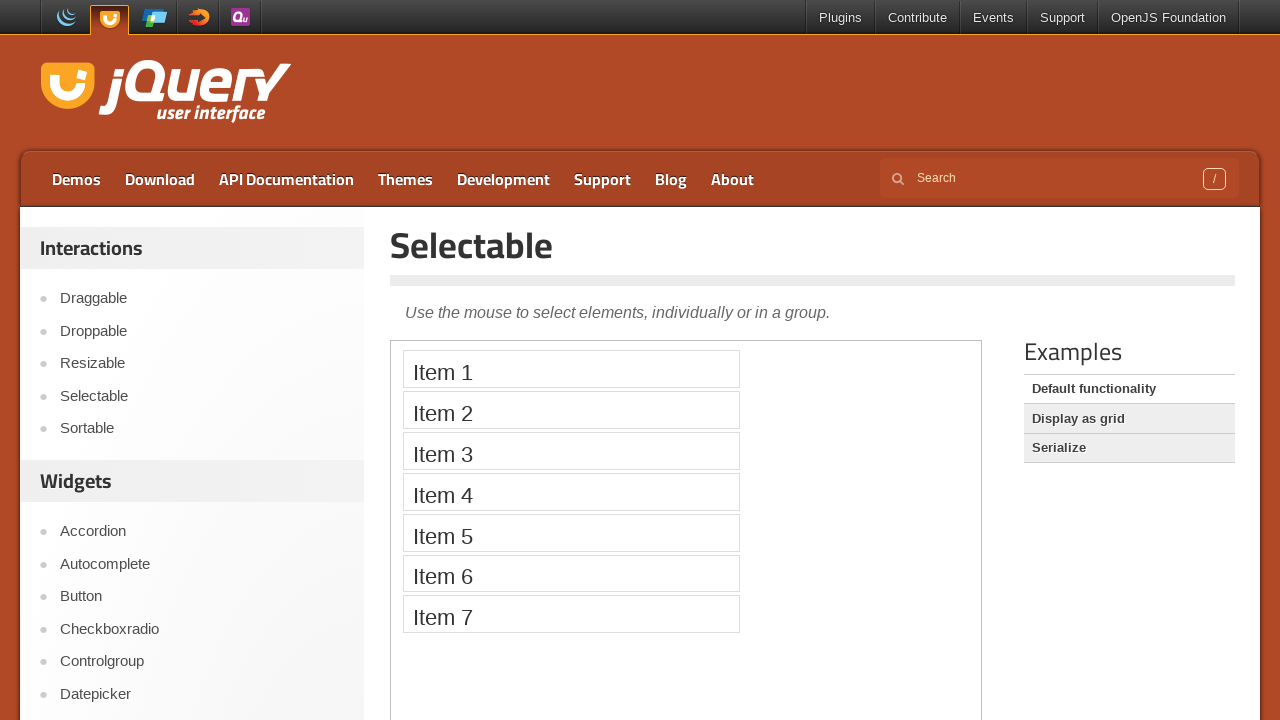

Pressed Control key down for multi-select
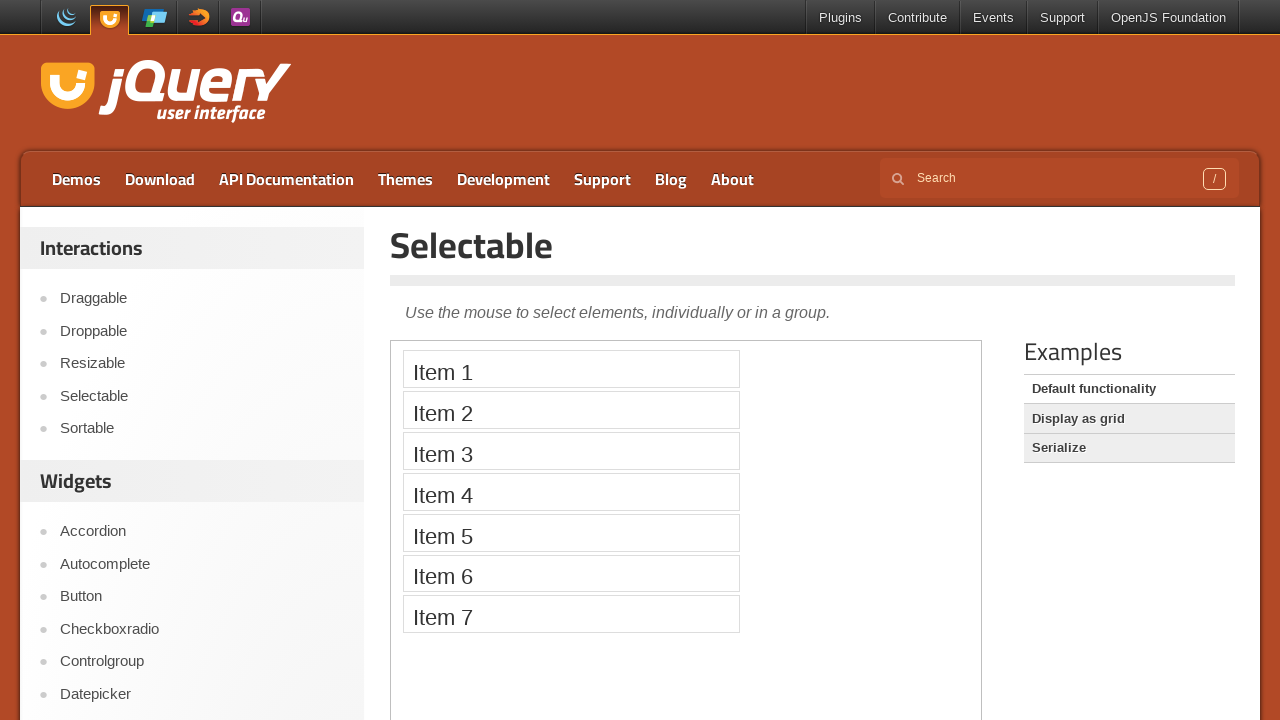

Clicked Item 1 while Control key held at (571, 369) on iframe >> nth=0 >> internal:control=enter-frame >> xpath=//li[text()='Item 1']
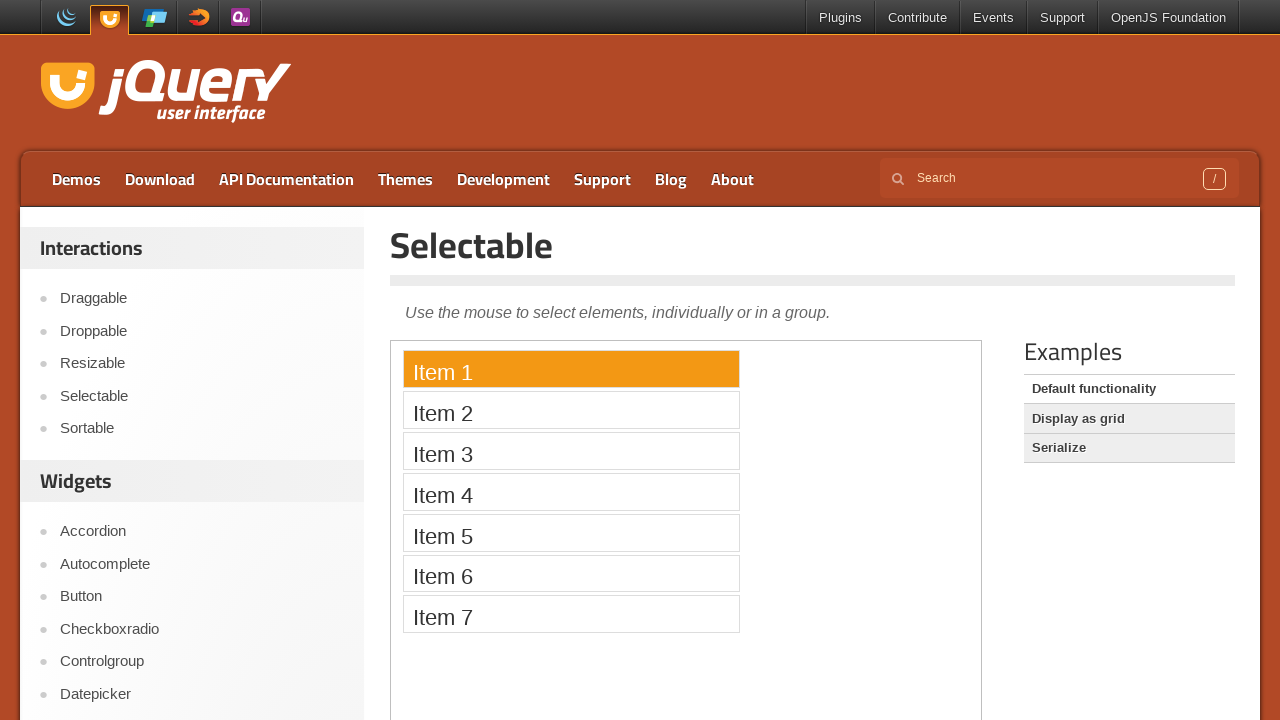

Clicked Item 3 while Control key held to select multiple items at (571, 451) on iframe >> nth=0 >> internal:control=enter-frame >> xpath=//li[text()='Item 3']
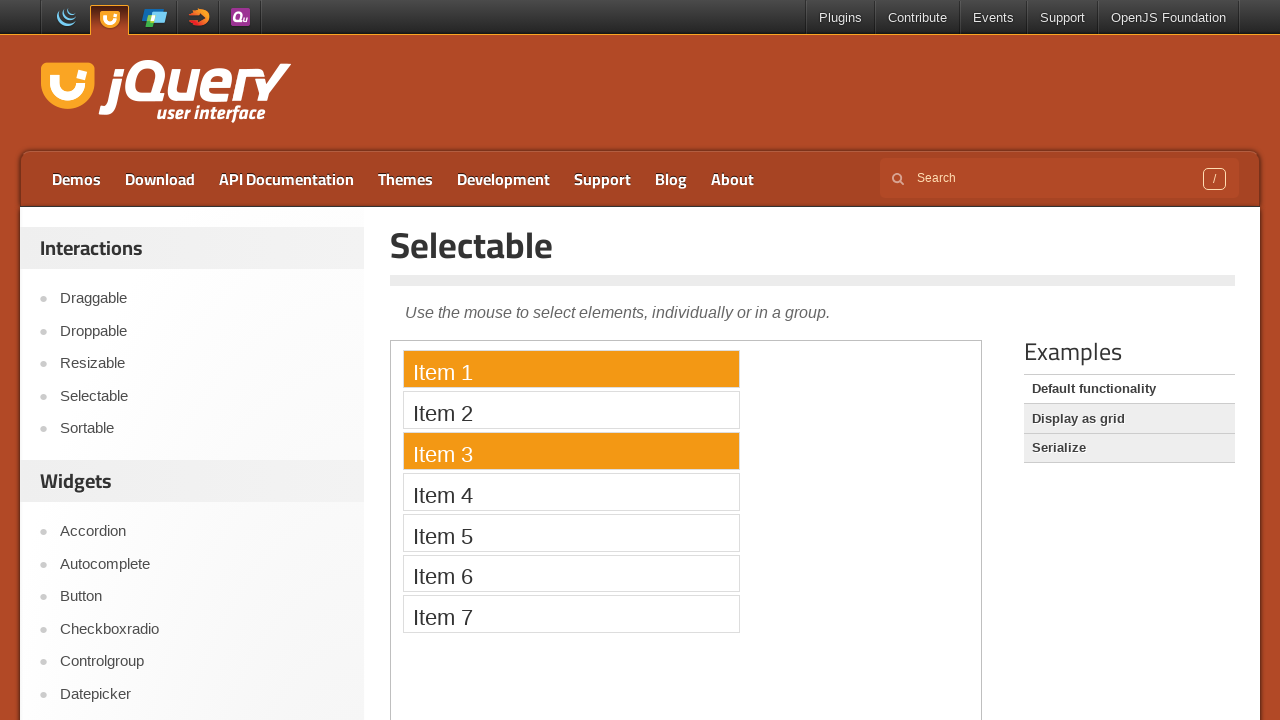

Released Control key
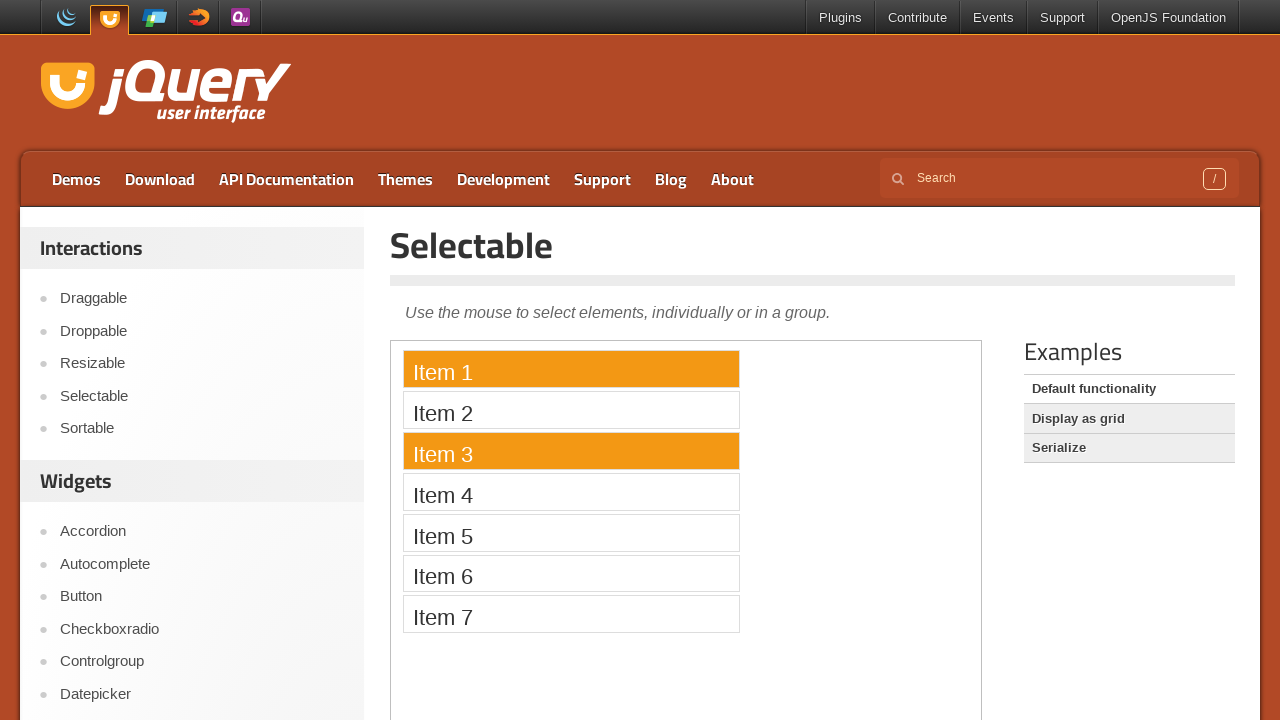

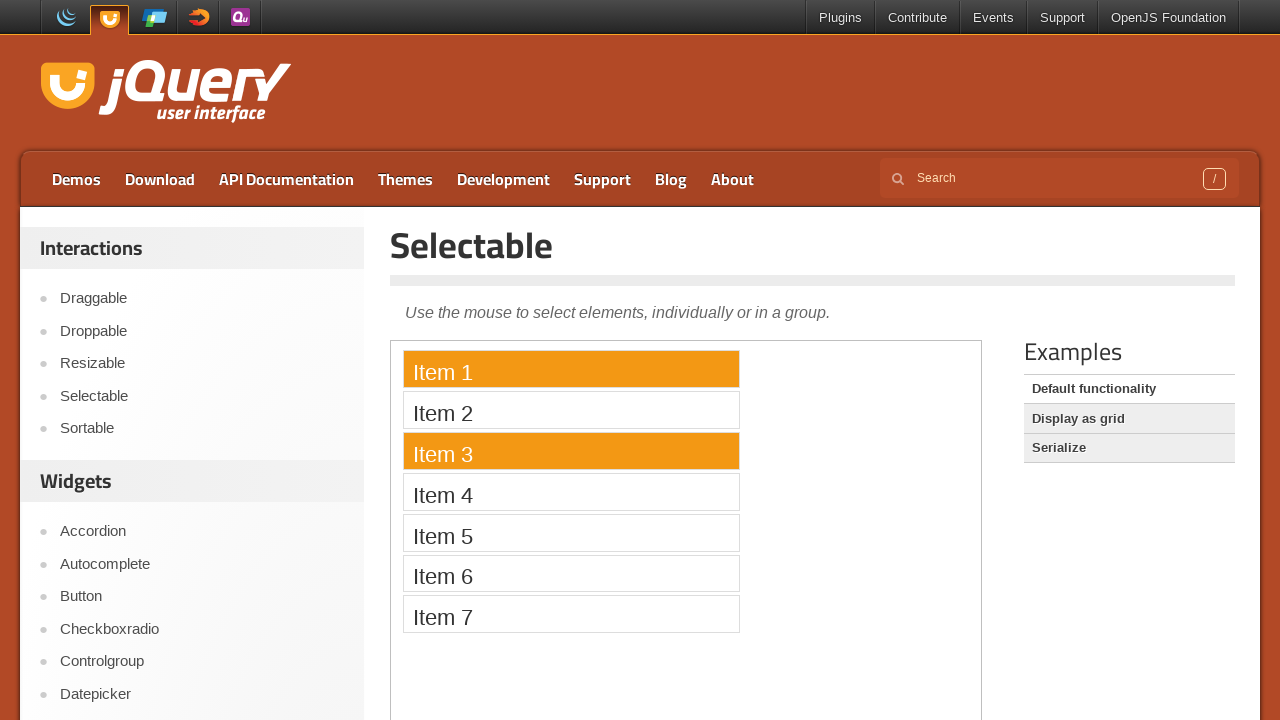